Tests explicit wait functionality on a Telerik calendar widget by selecting a date and waiting for AJAX loading to complete

Starting URL: http://demos.telerik.com/aspnet-ajax/ajaxloadingpanel/functionality/explicit-show-hide/defaultcs.aspx

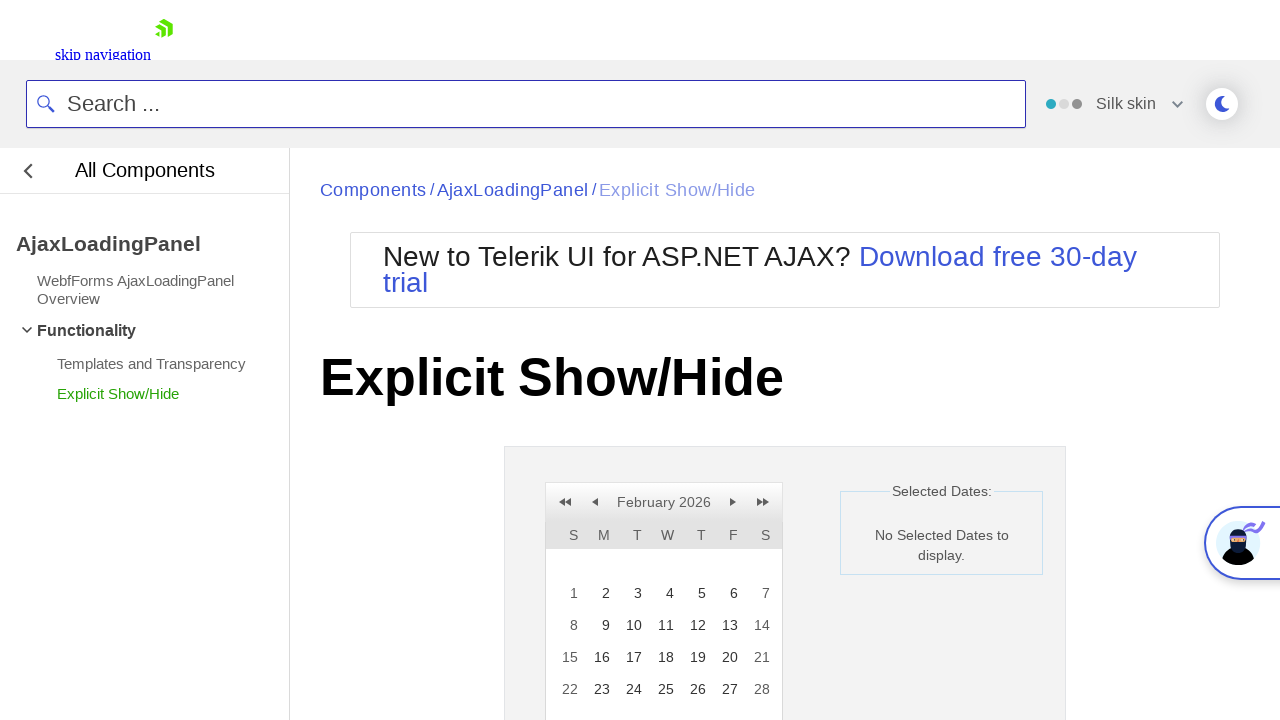

Calendar panel became visible
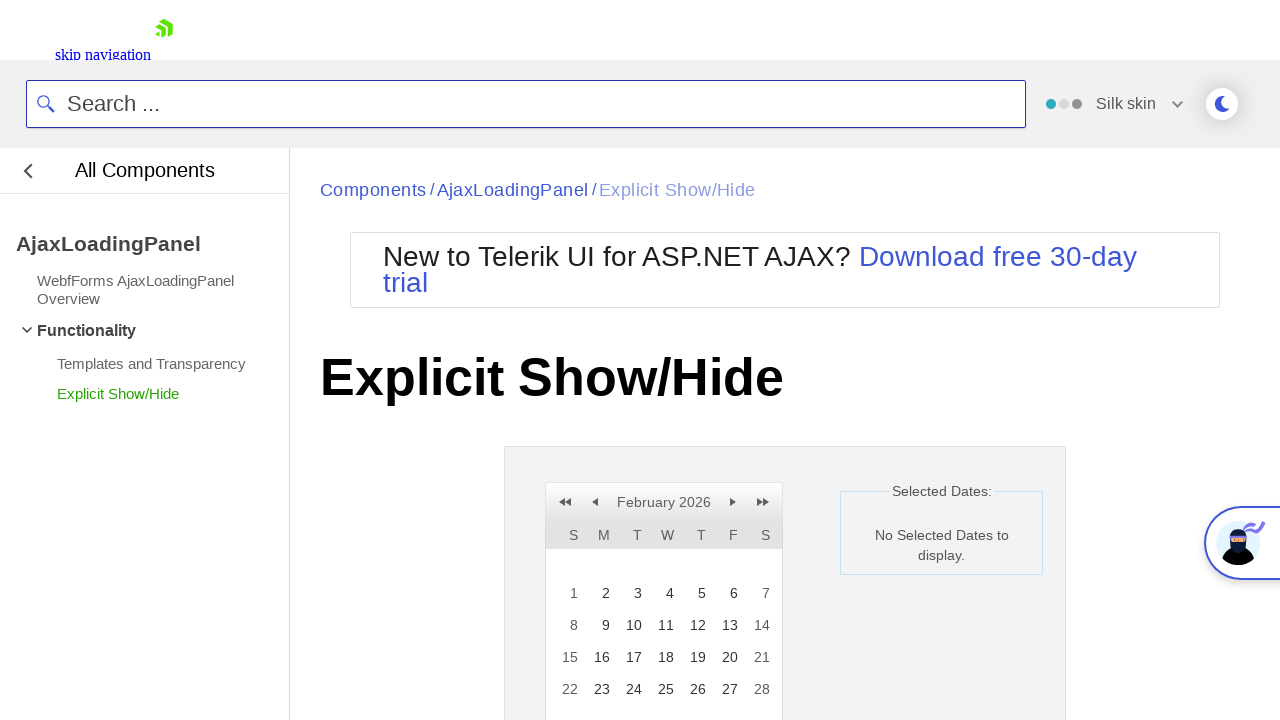

Located initial label element
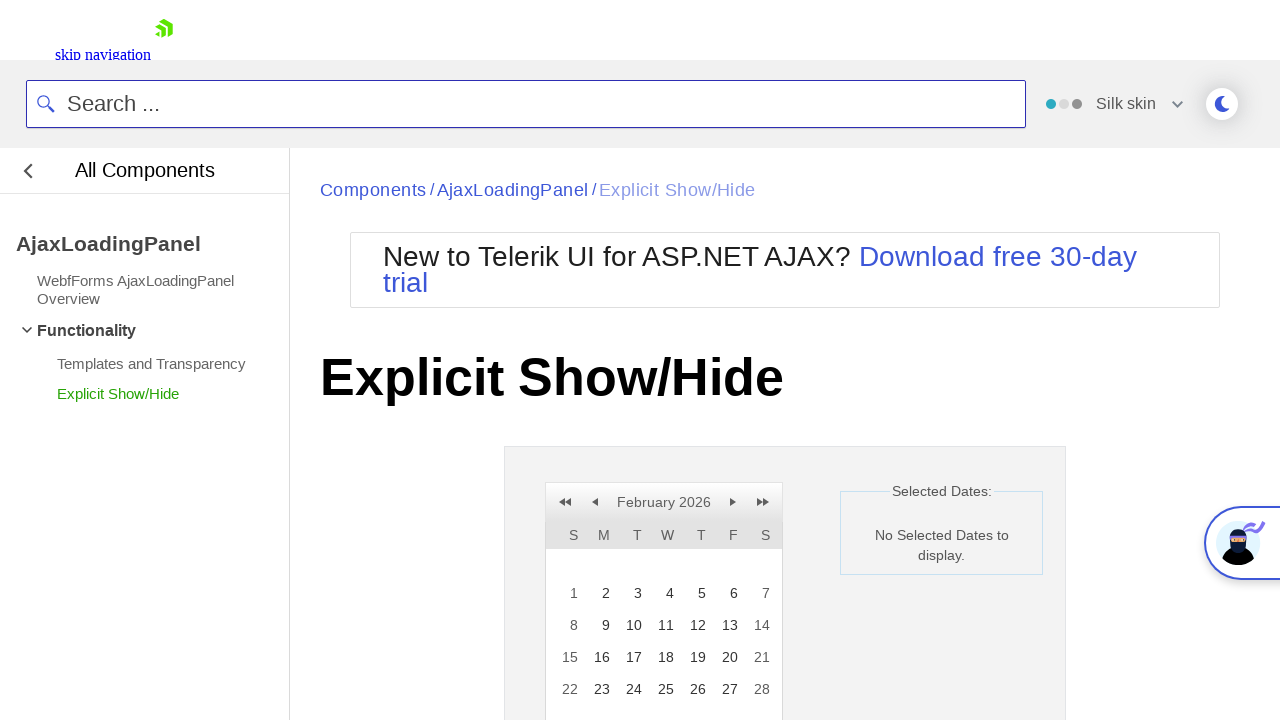

Label selector confirmed in DOM
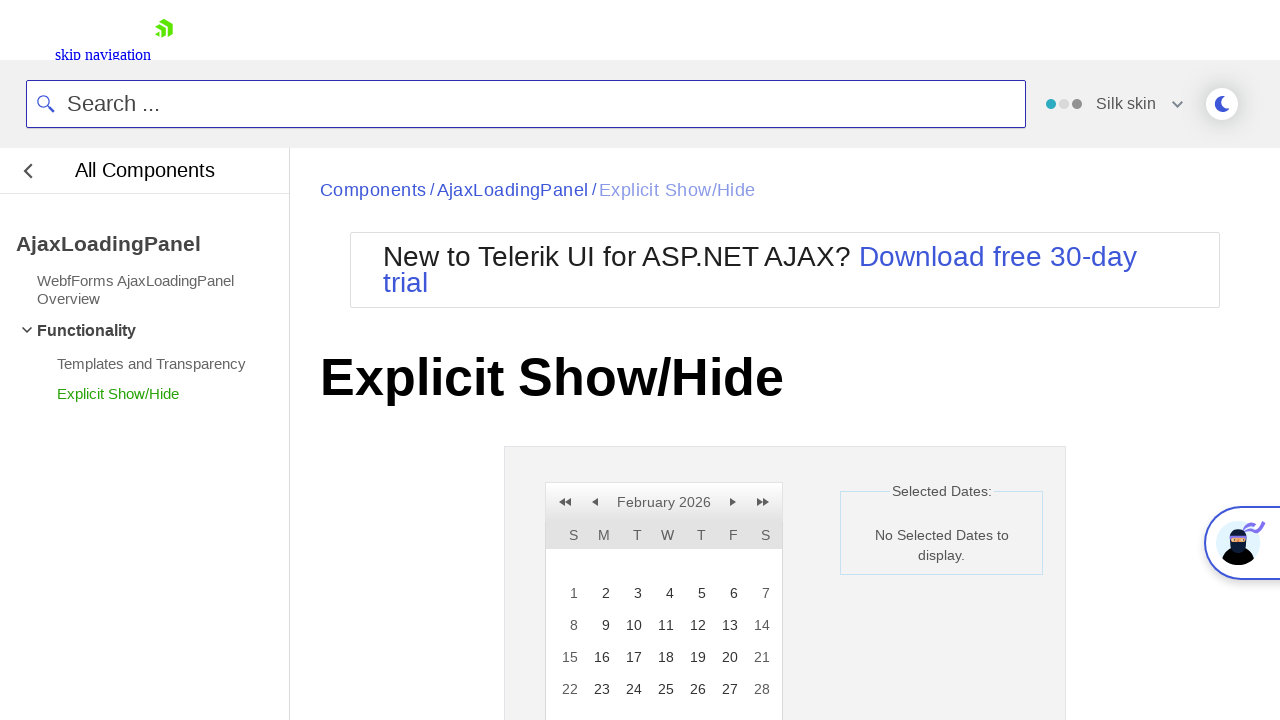

Clicked on day 16 in the calendar at (600, 657) on a:text('16')
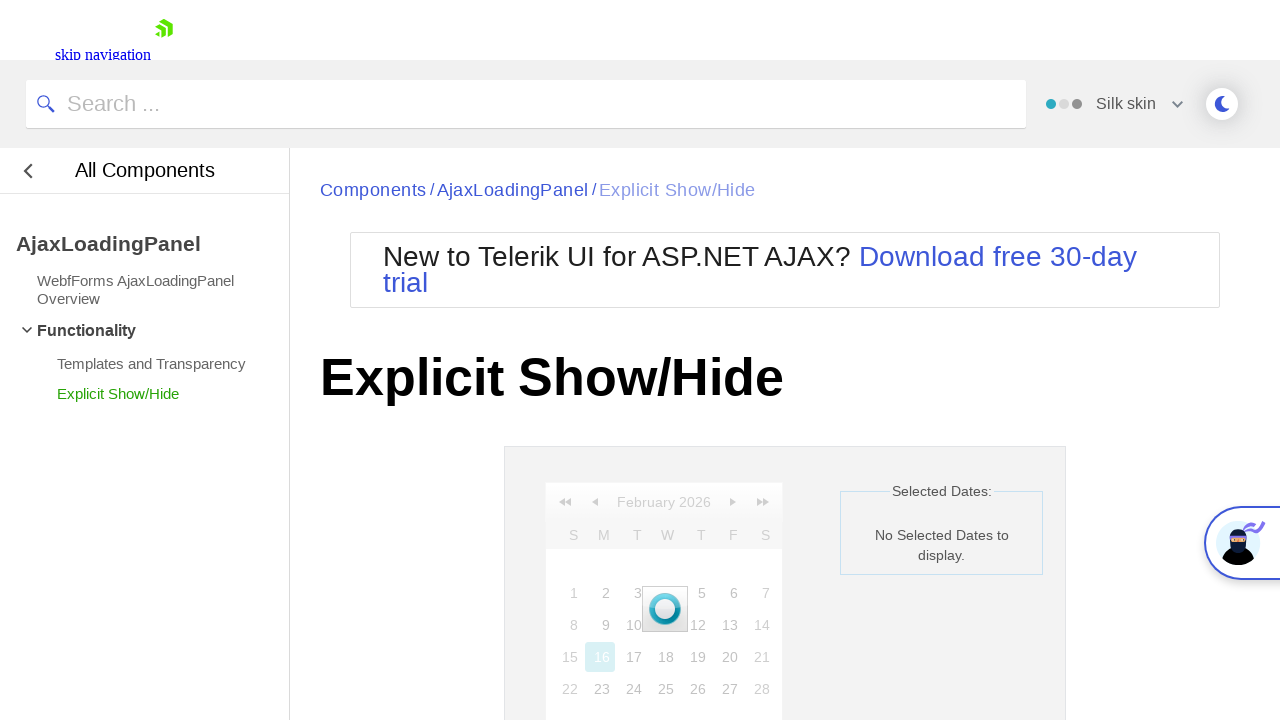

AJAX loading indicator disappeared
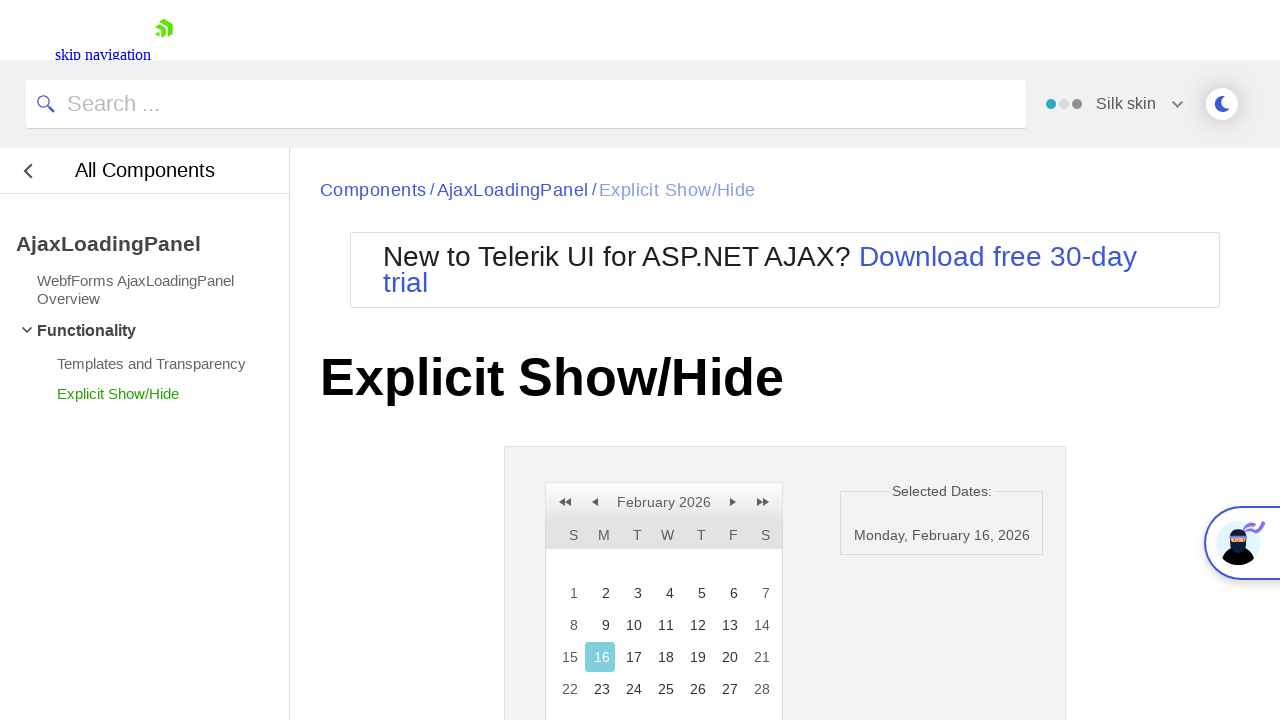

Selected date 16 became visible in calendar
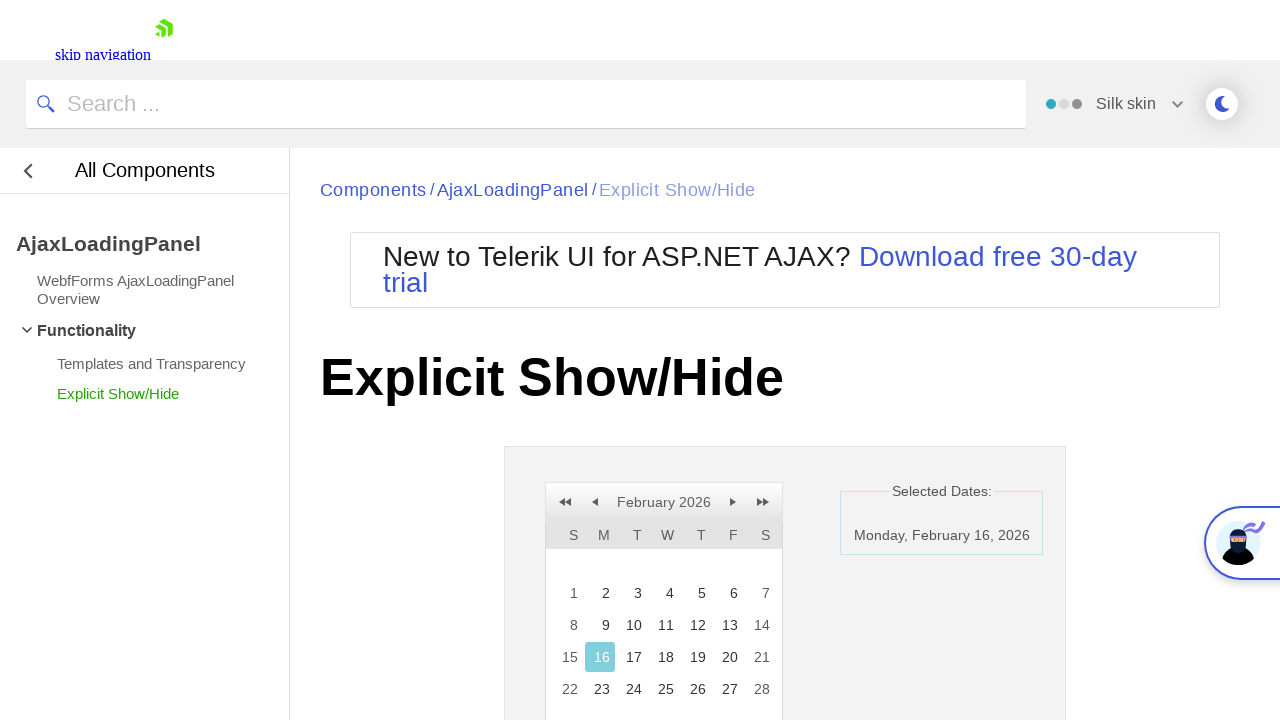

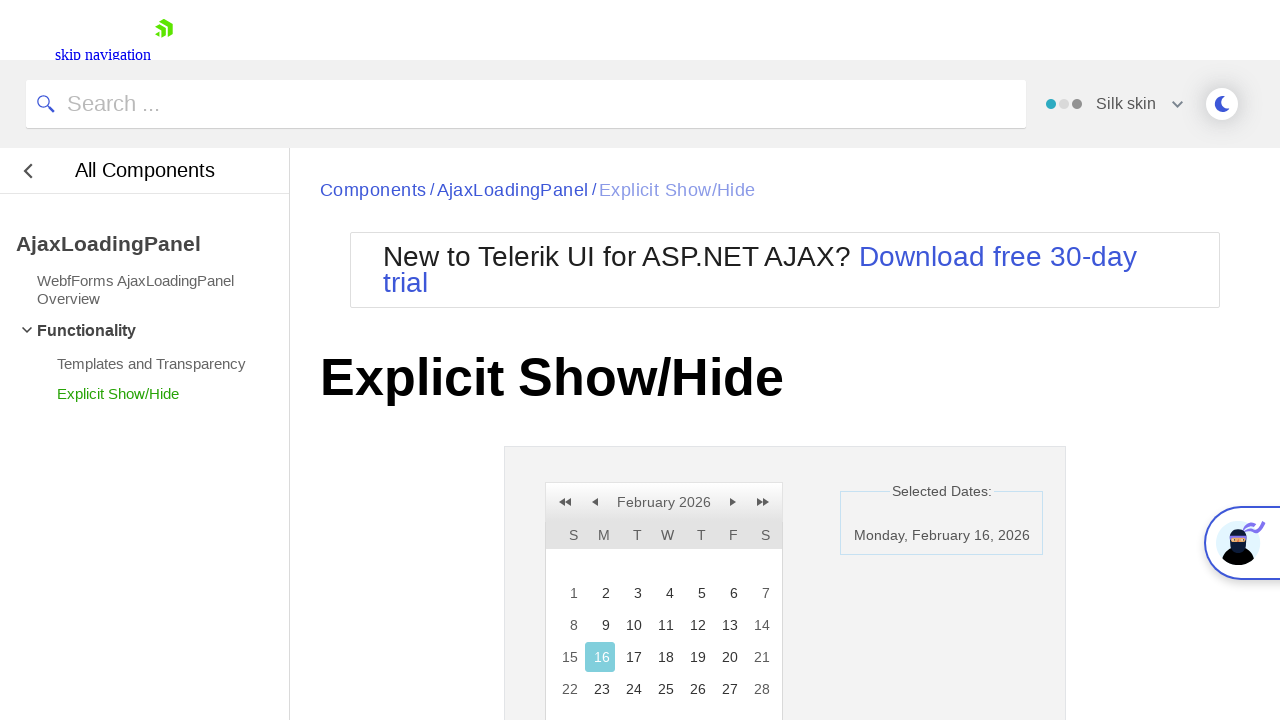